Tests the flight search functionality by clicking the "Find Flights" button and verifying flights results are displayed

Starting URL: https://blazedemo.com/

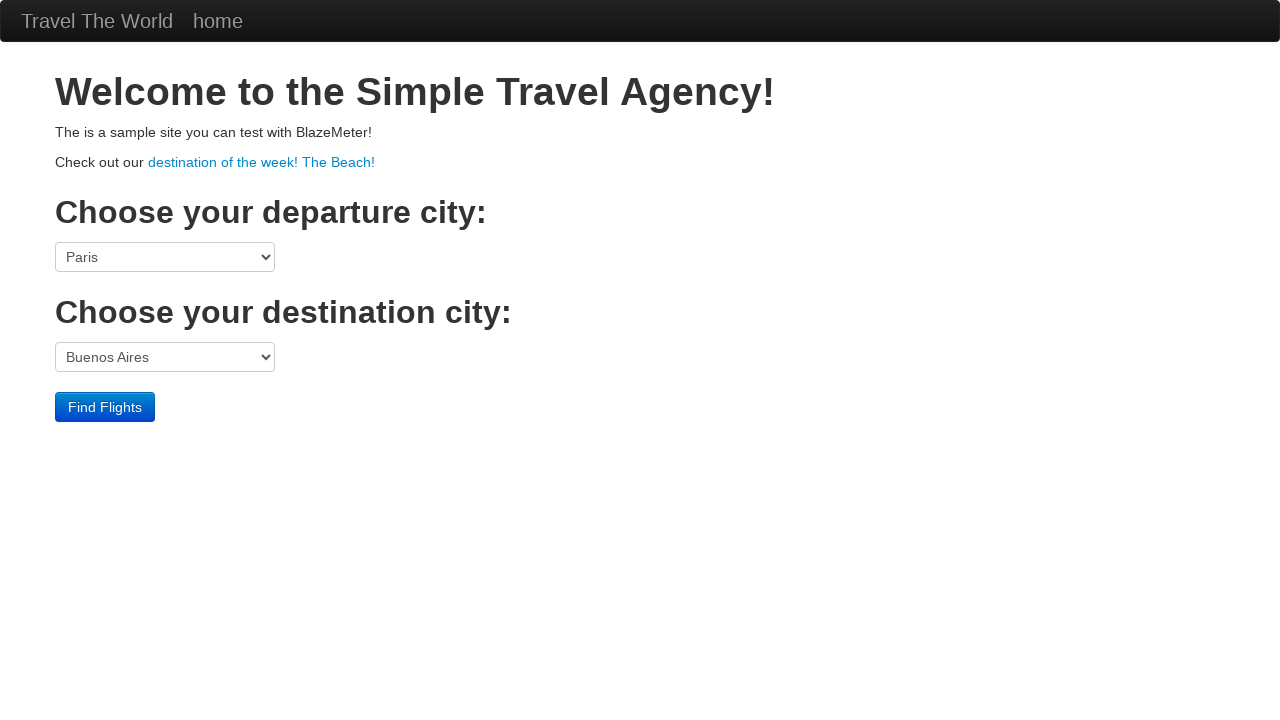

Clicked the 'Find Flights' button at (105, 407) on input[type='submit']
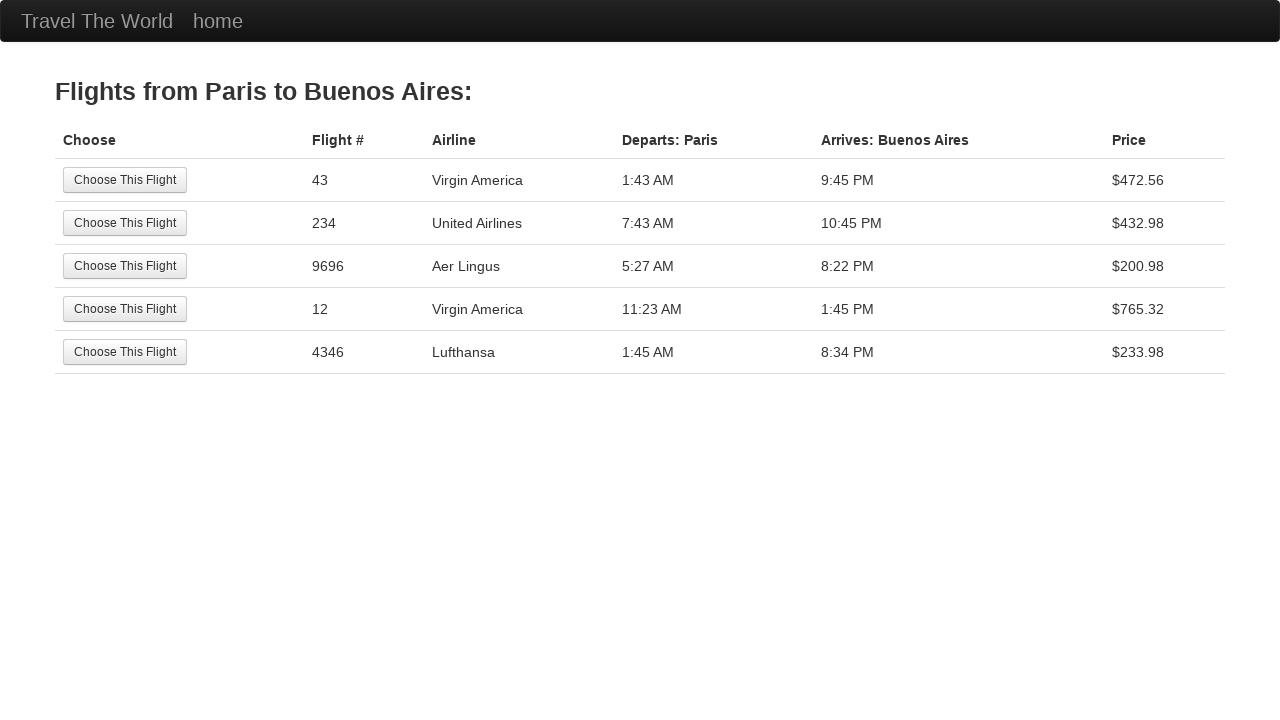

Verified flights results page is displayed with 'Flights from Paris to Buenos Aires:' text
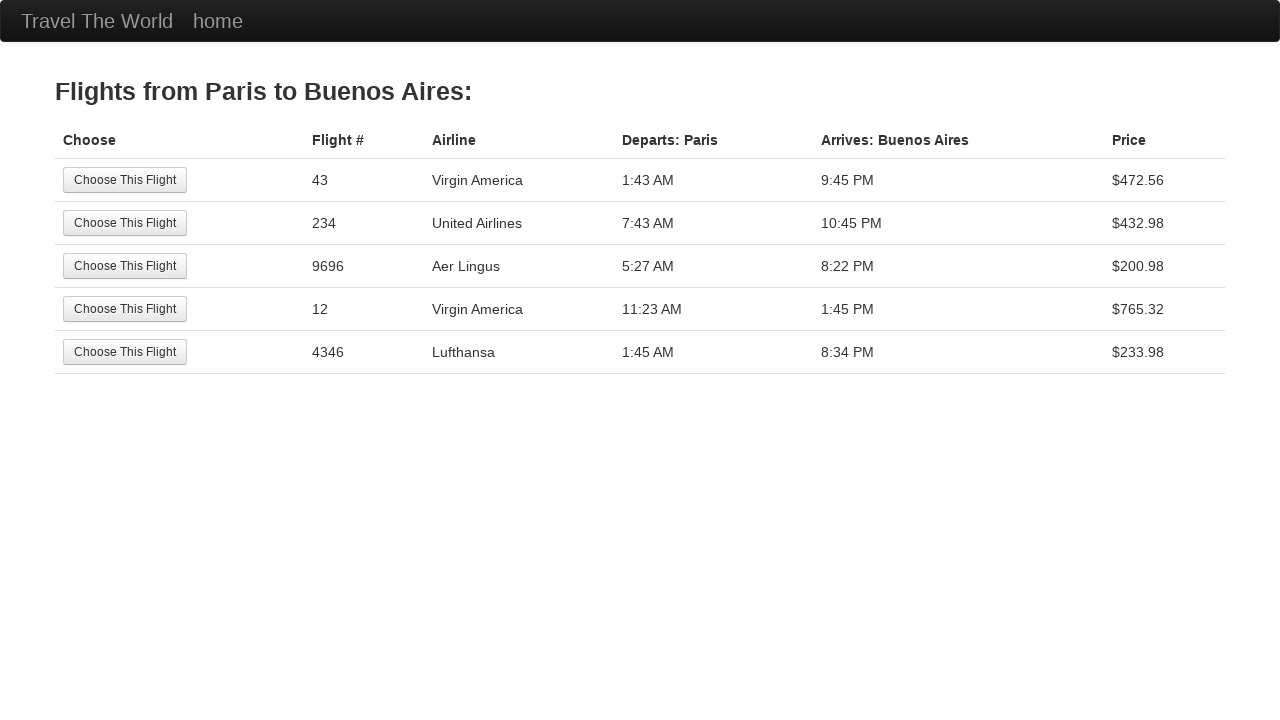

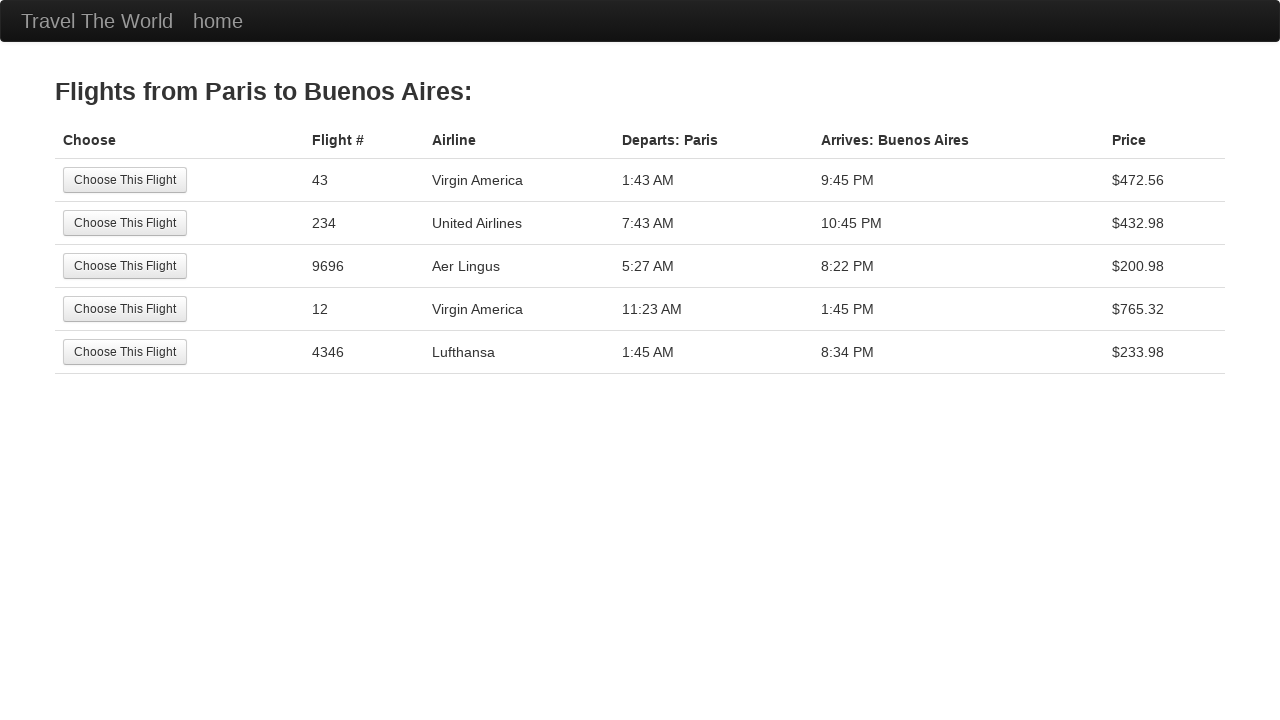